Tests hover functionality to reveal hidden content

Starting URL: https://the-internet.herokuapp.com/hovers

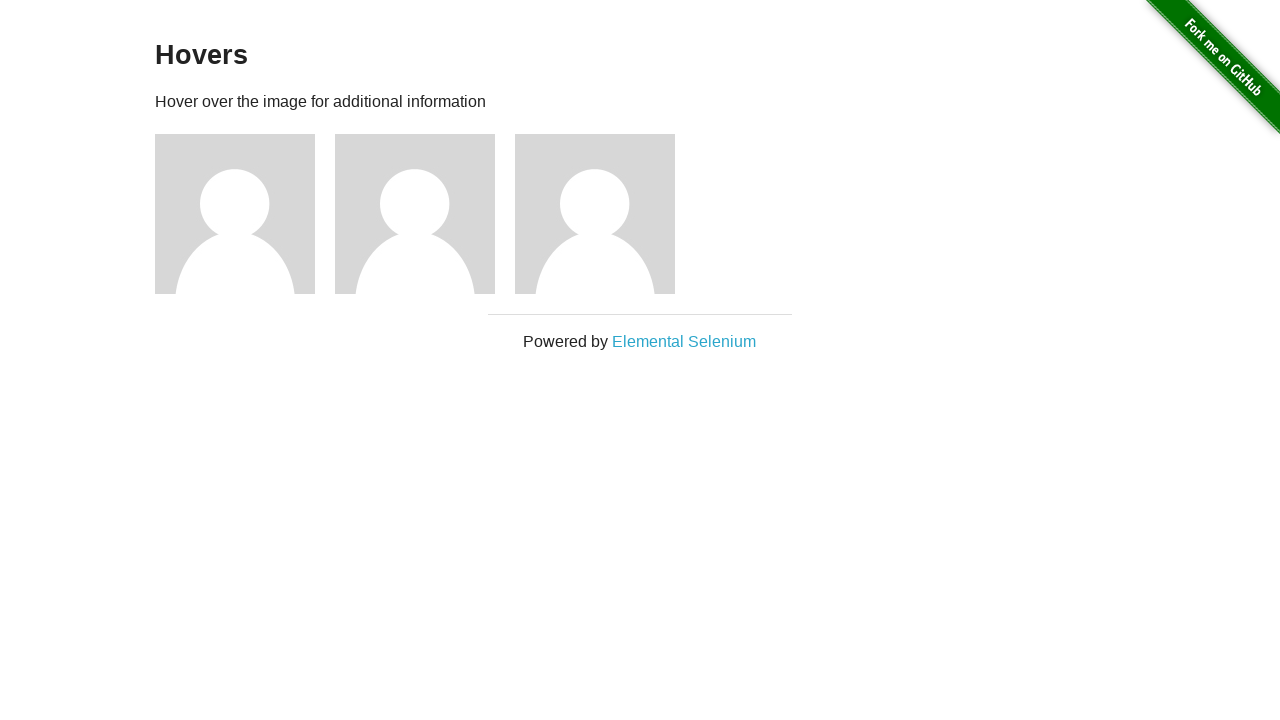

Hovered over first figure to reveal hidden content at (245, 214) on .figure
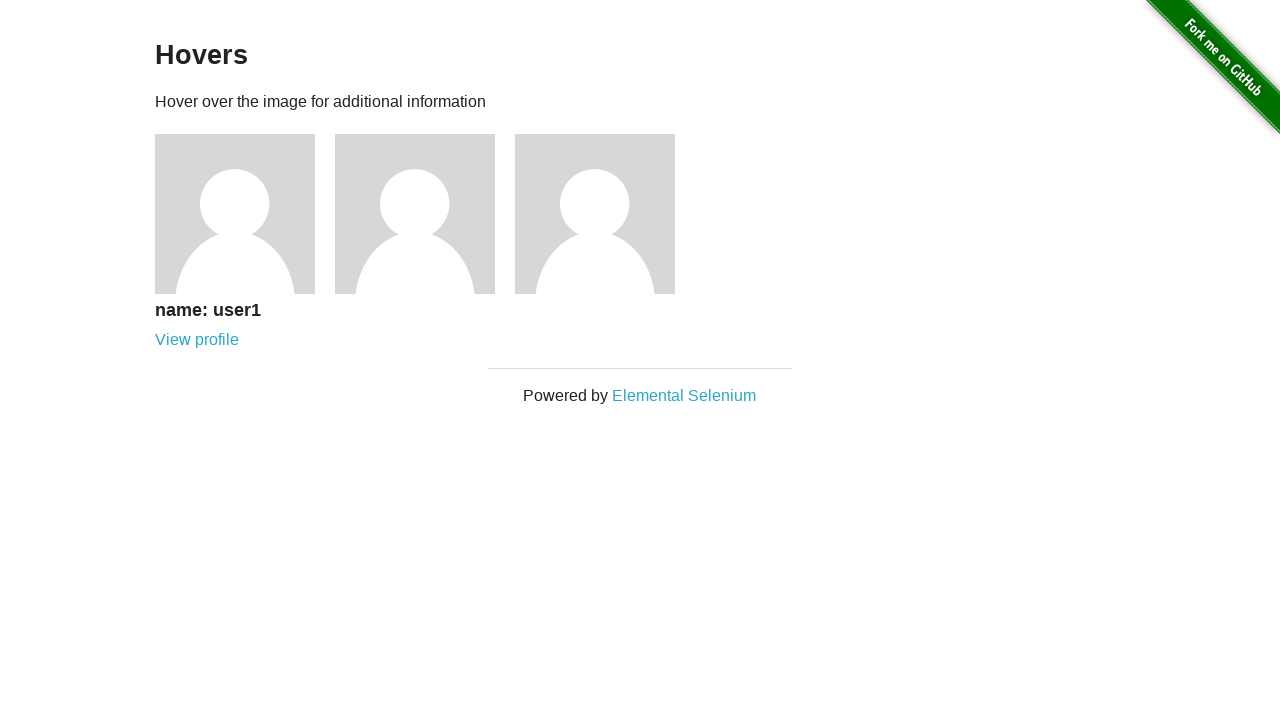

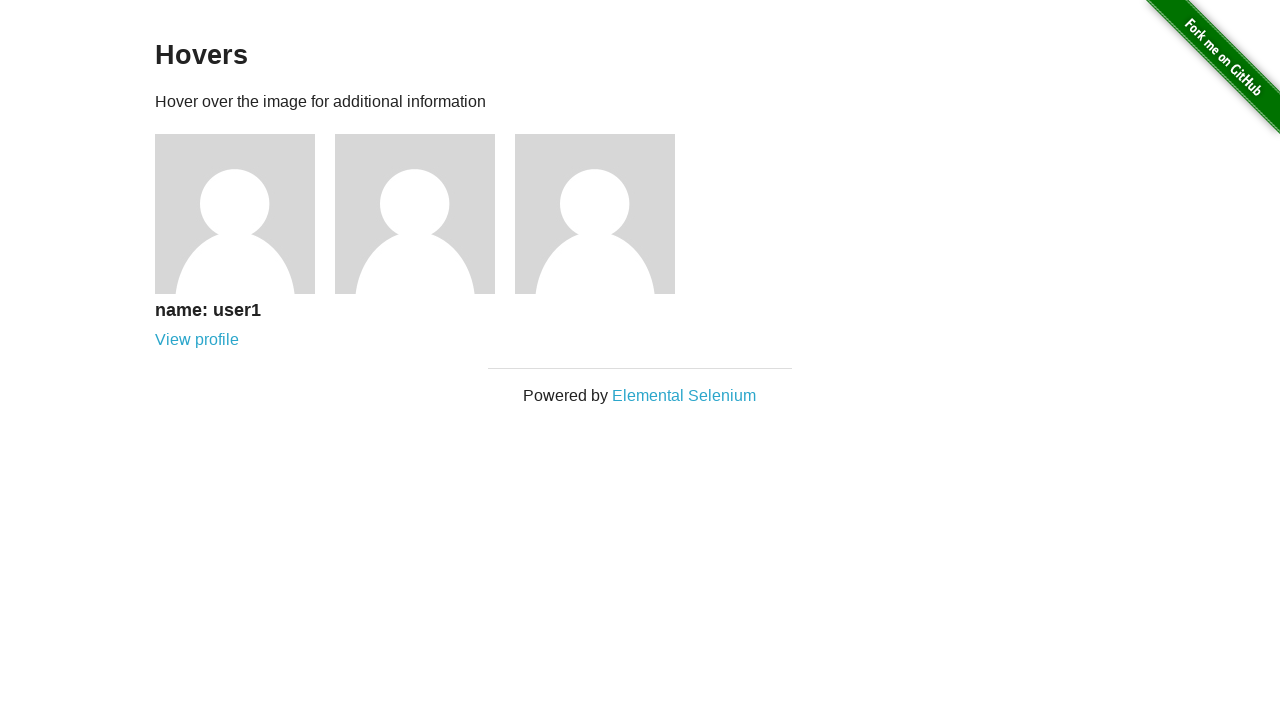